Tests keyboard shortcuts (Ctrl+A, Ctrl+C, Ctrl+V) to copy text from one input field and paste it into another using ActionChains-style keyboard interactions.

Starting URL: http://sahitest.com/demo/label.htm

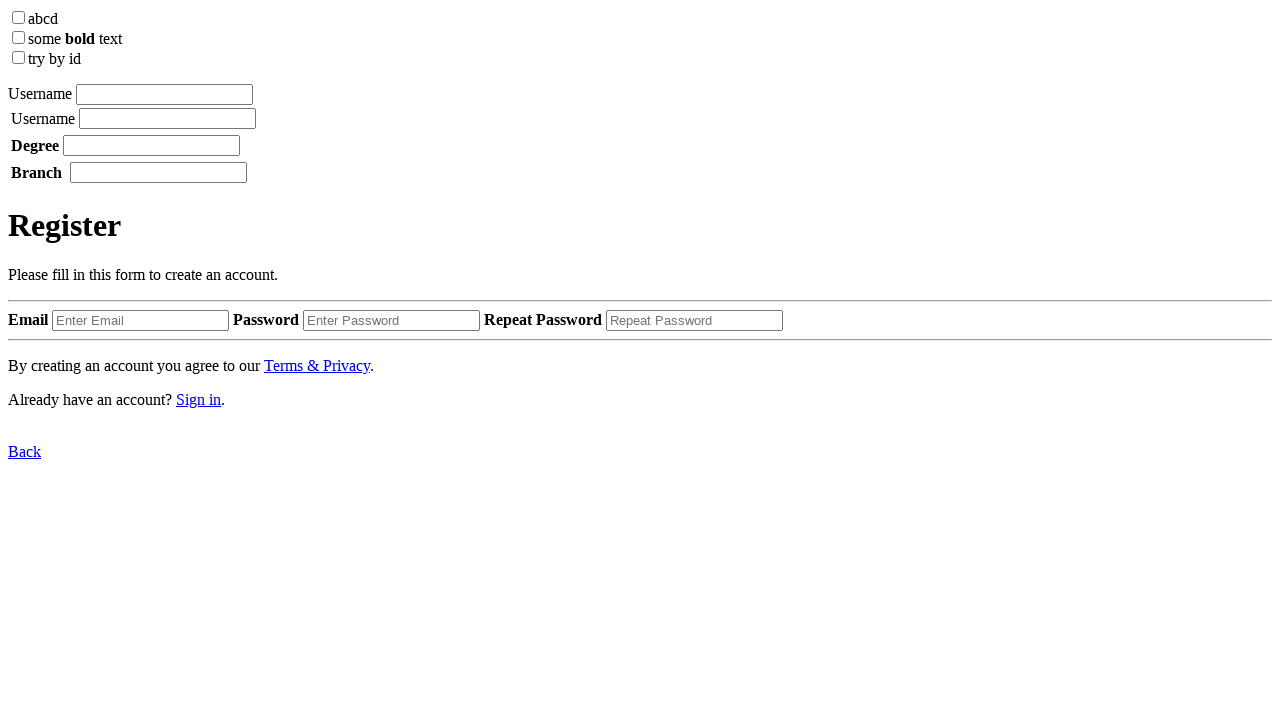

Located all input fields on the page
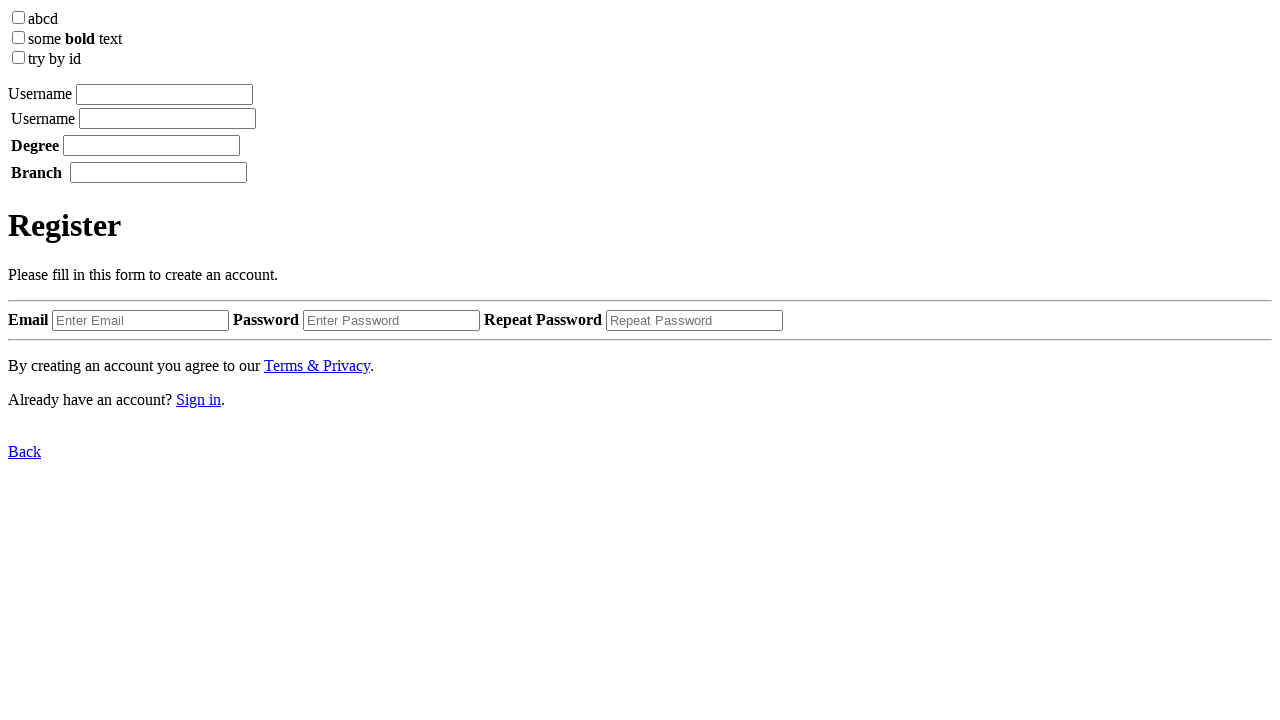

Clicked on the first input field (index 3) at (164, 94) on input >> nth=3
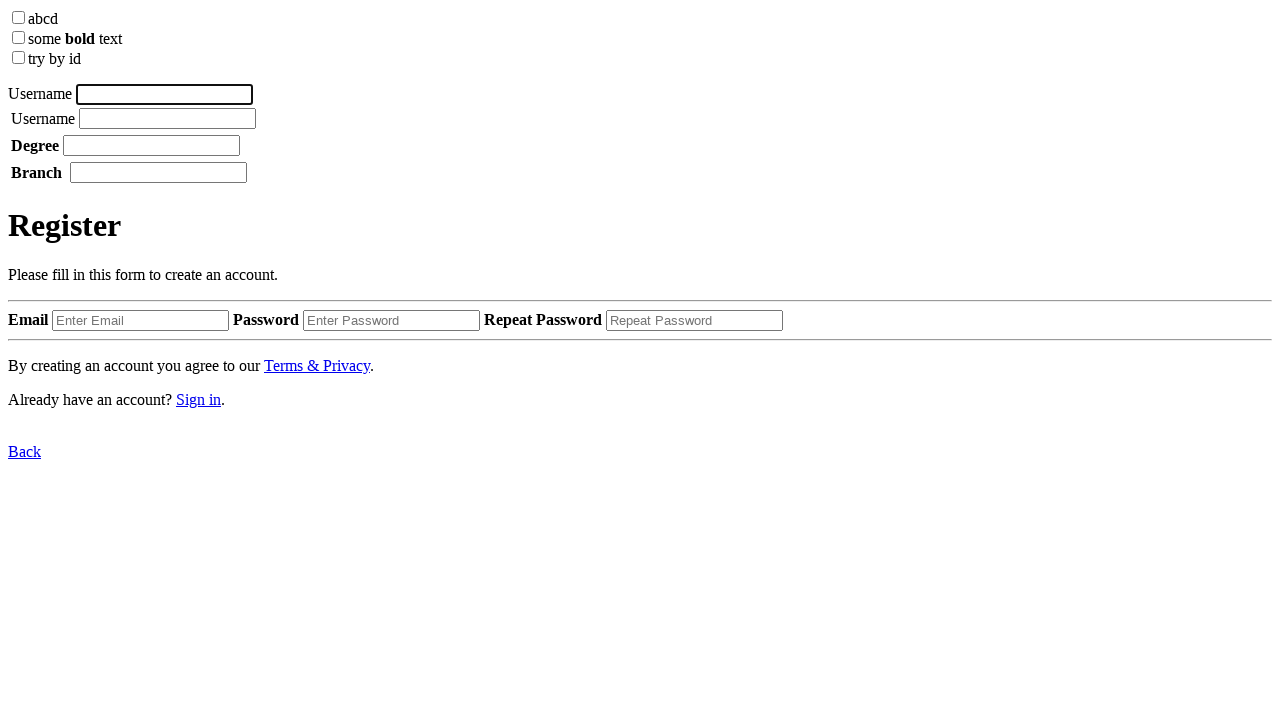

Typed 'Test Keys' into the first input field
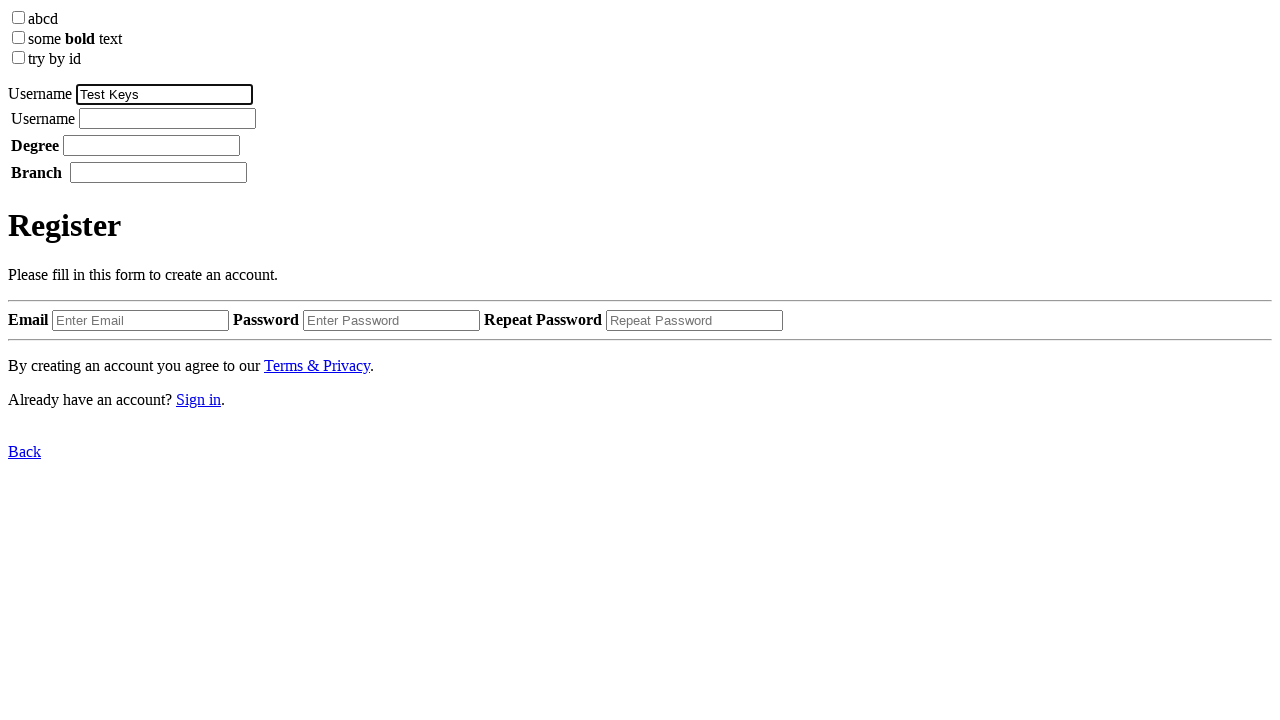

Selected all text in first input field using Ctrl+A
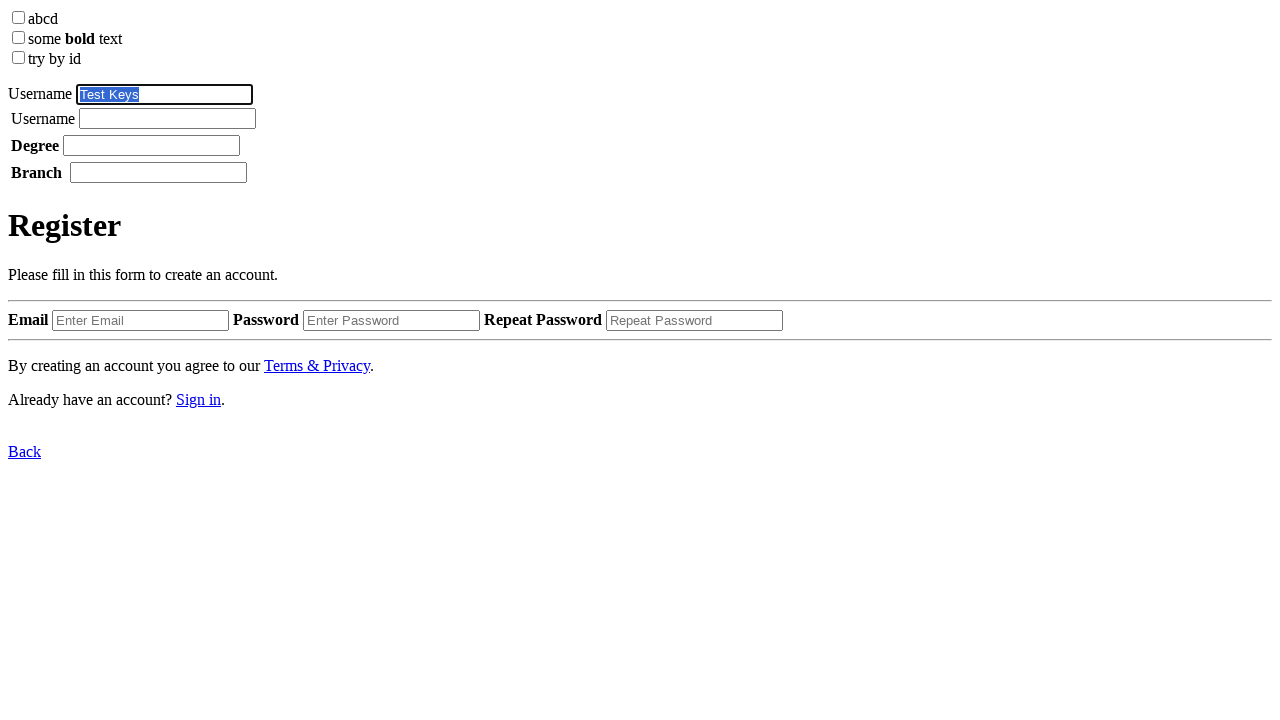

Copied selected text using Ctrl+C
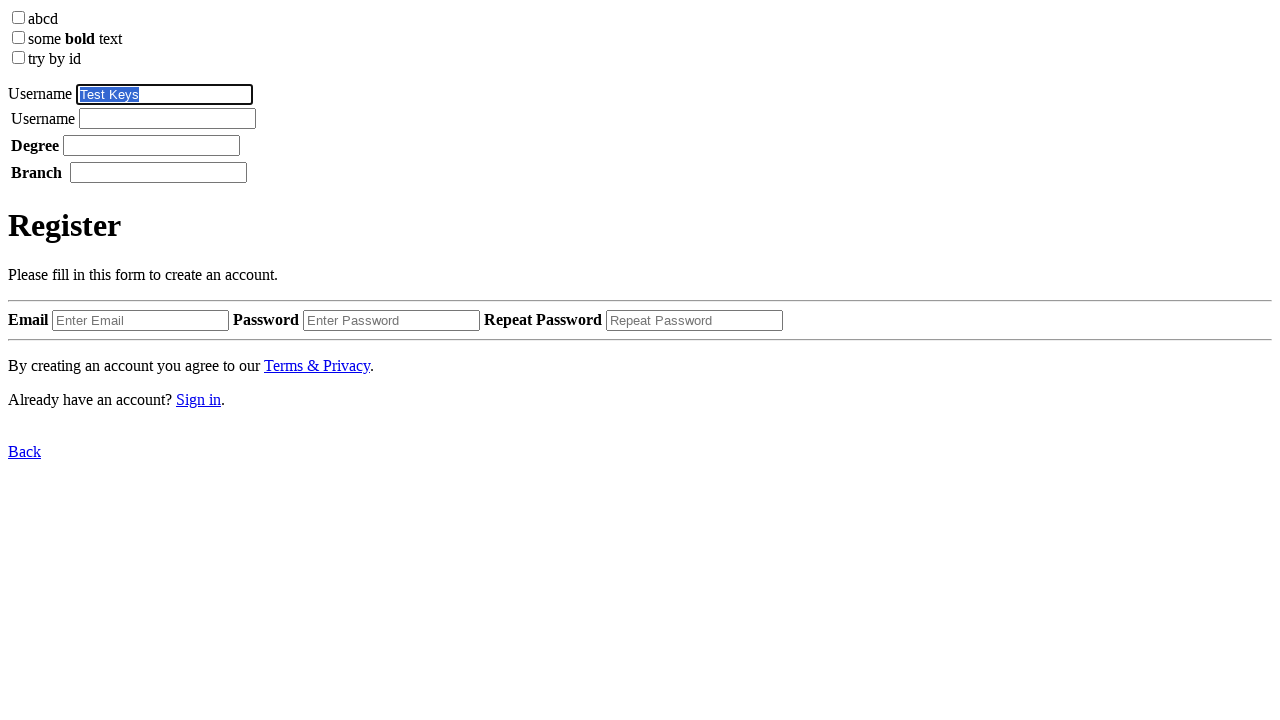

Clicked on the second input field (index 4) at (168, 118) on input >> nth=4
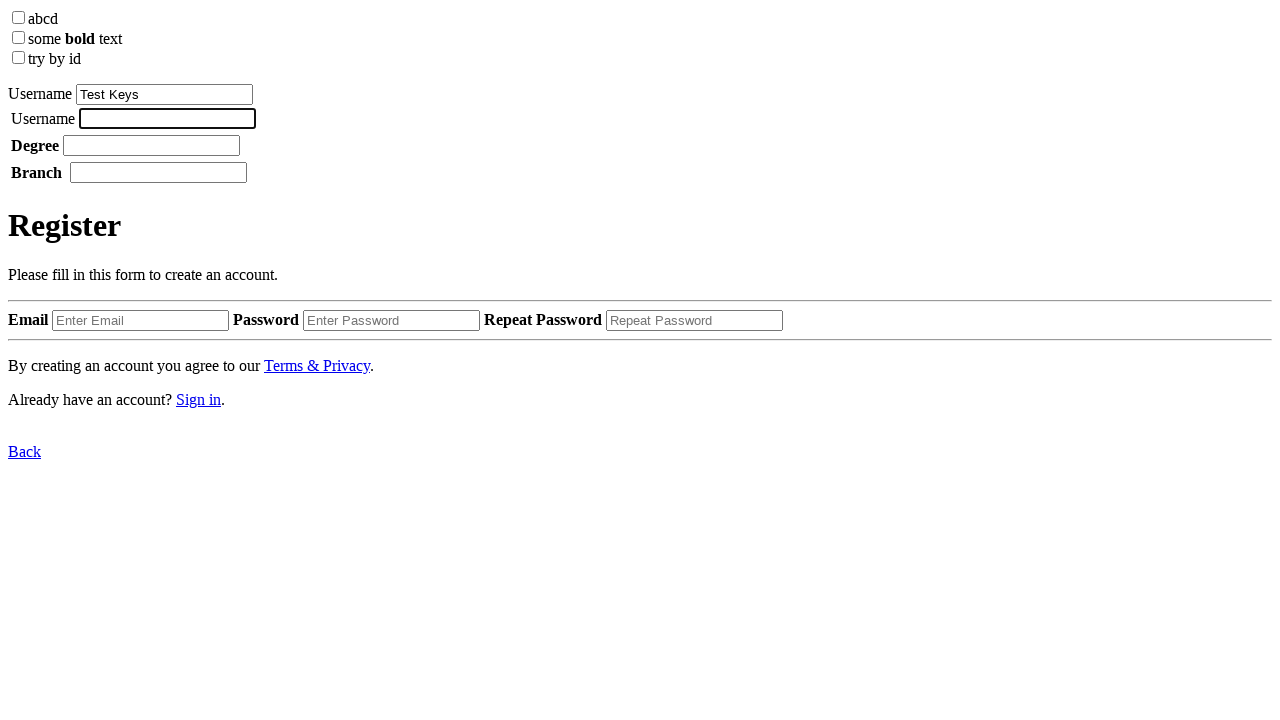

Pasted copied text using Ctrl+V into second input field
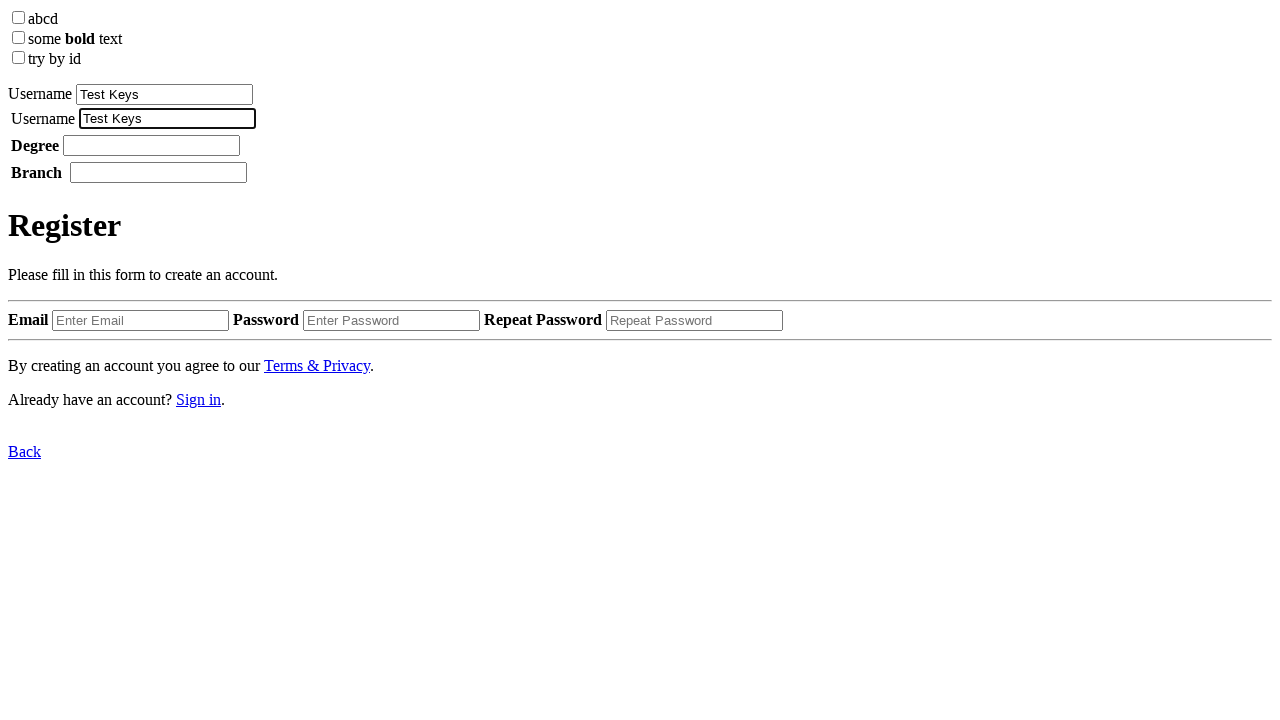

Waited 500ms for paste operation to complete
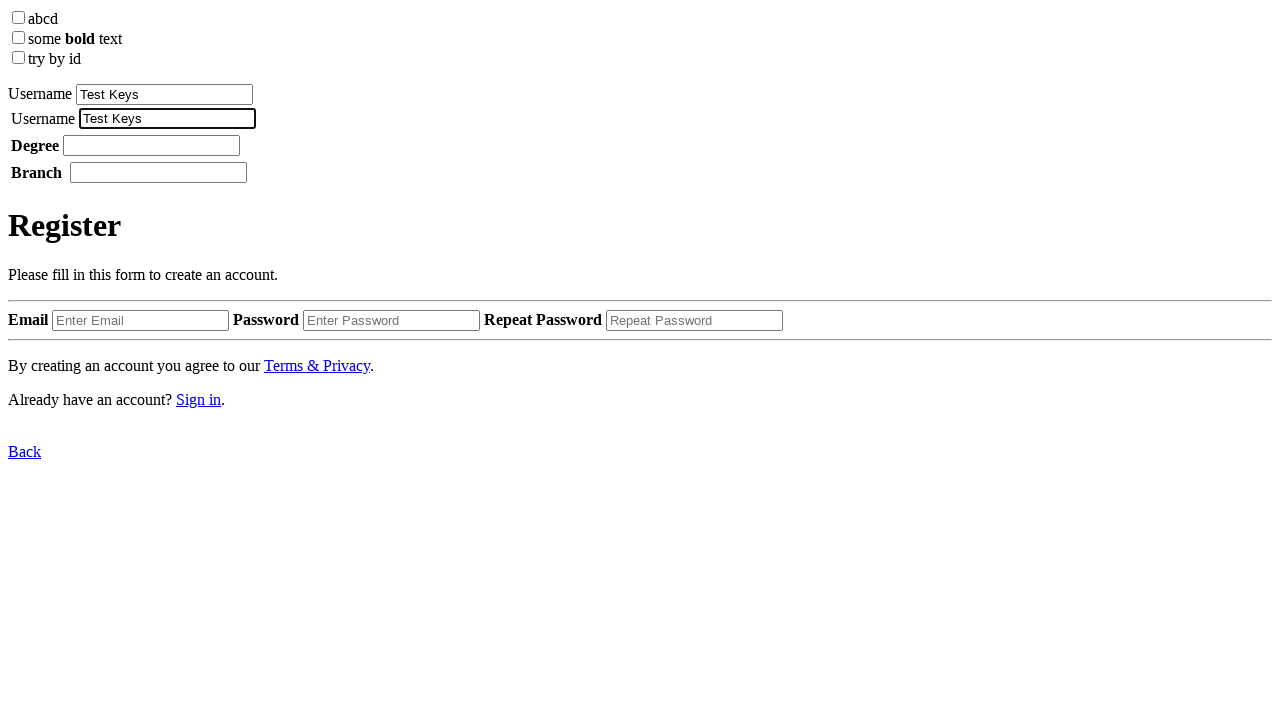

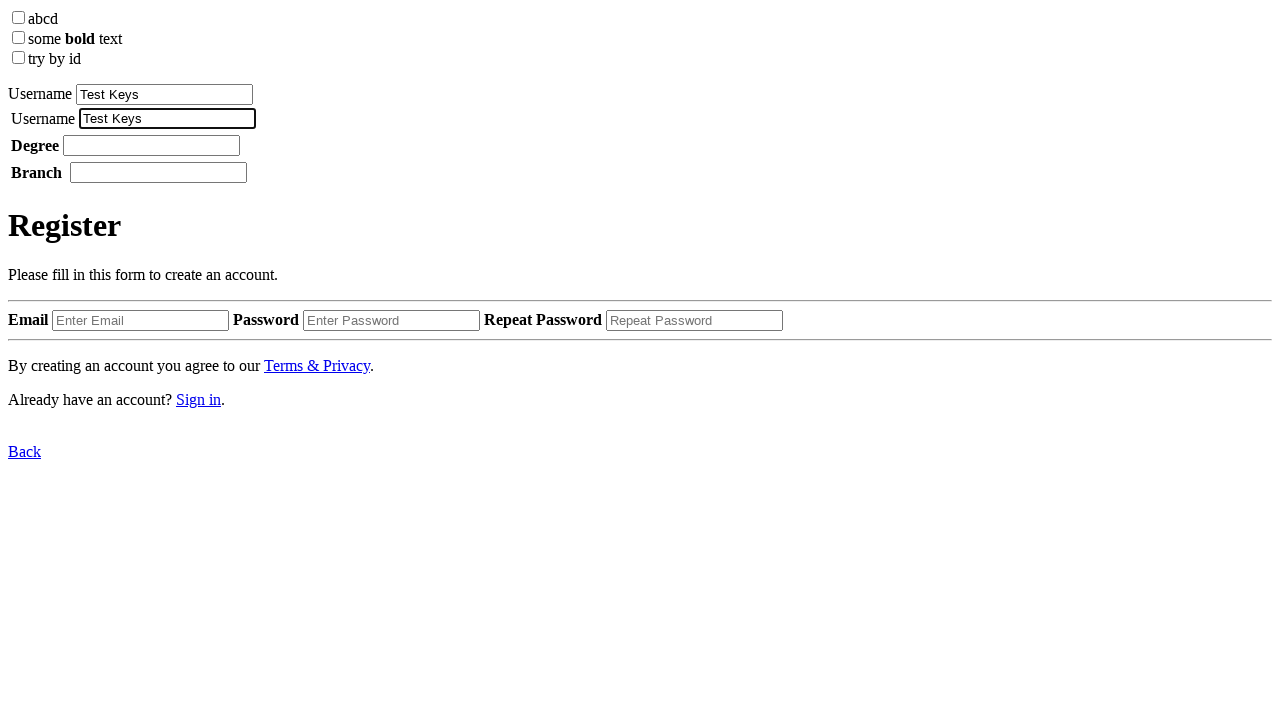